Tests custom multi-select dropdown functionality within an iframe by clicking to open the dropdown and interacting with month selection options.

Starting URL: http://multiple-select.wenzhixin.net.cn/examples#basic.html

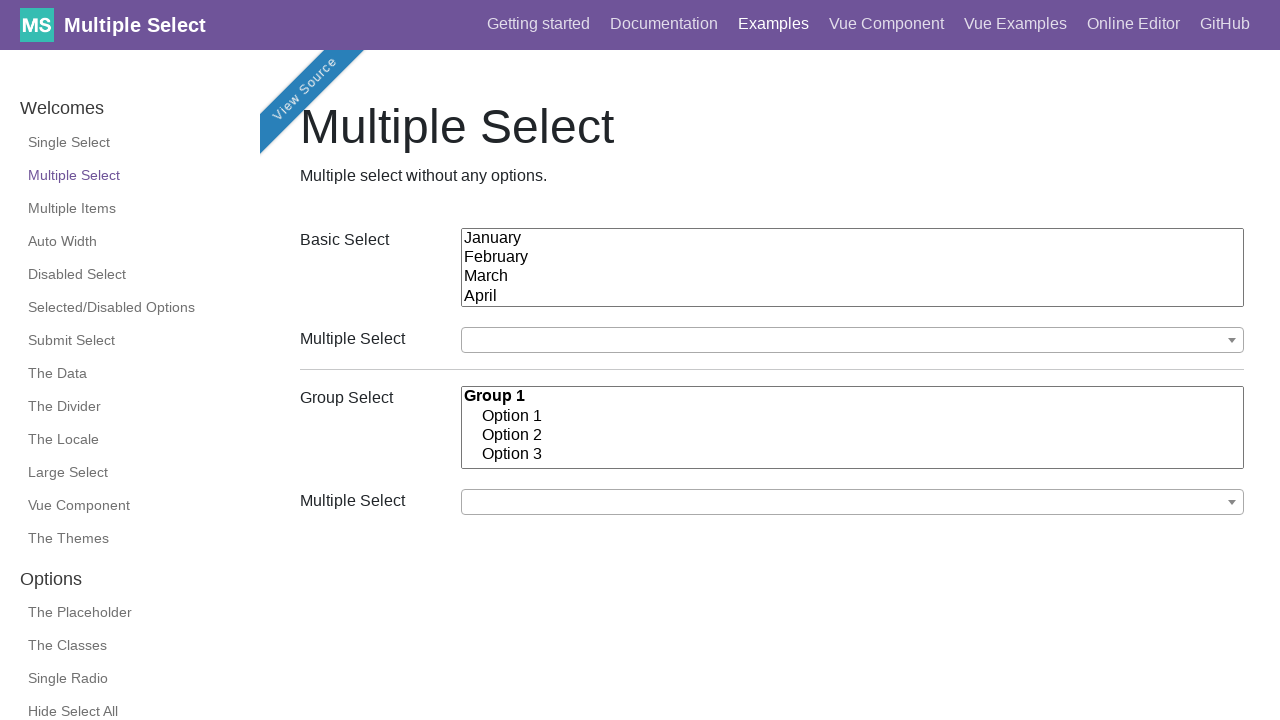

Waited 2 seconds for page to load
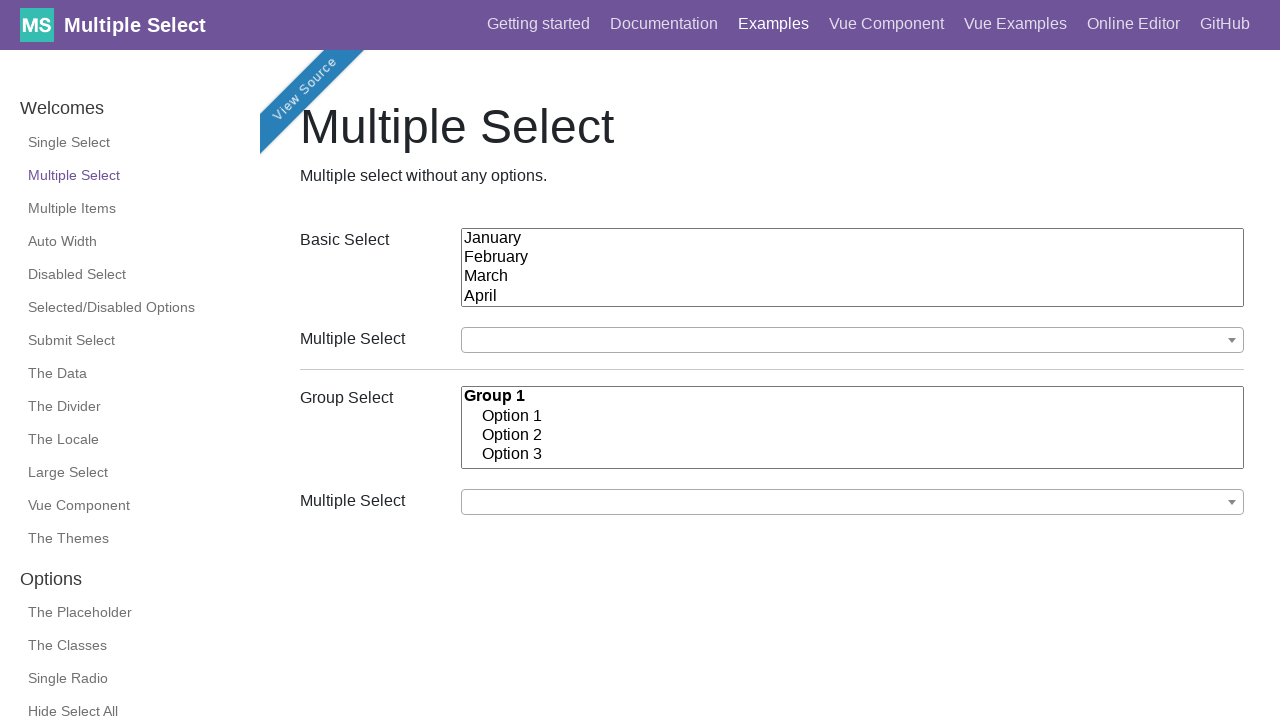

Located and switched to first iframe
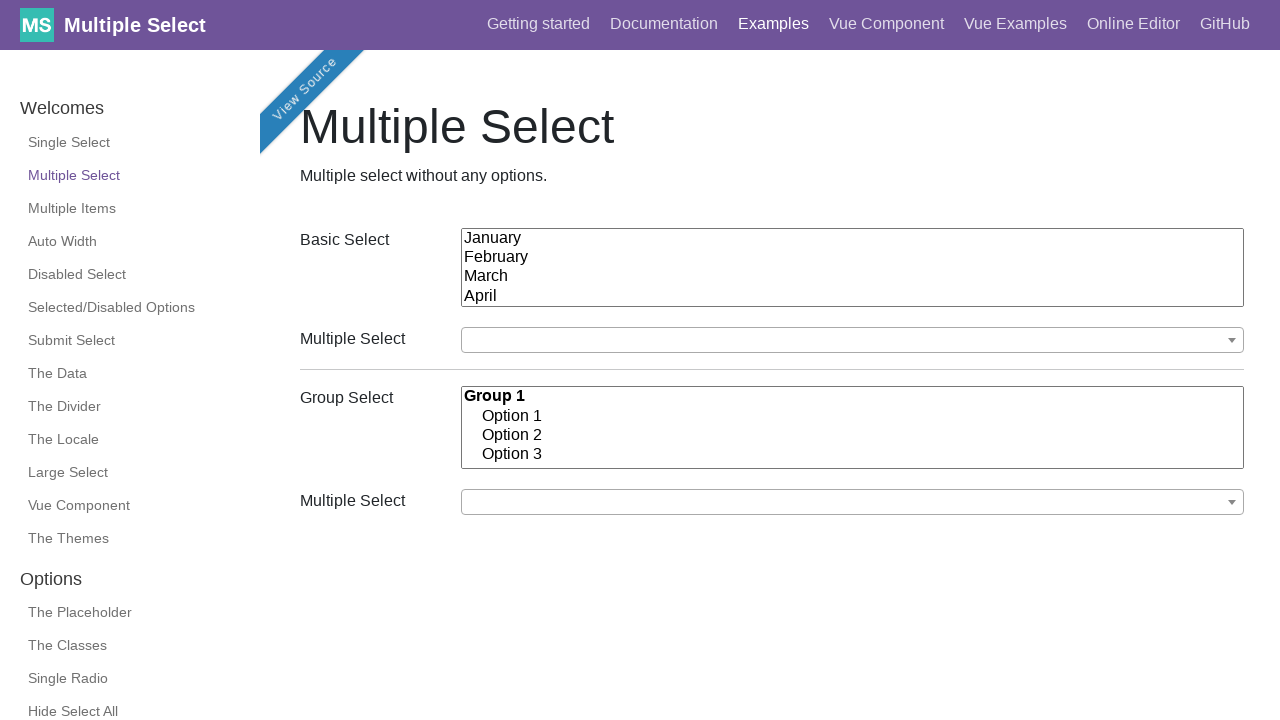

Clicked on the multiple select dropdown button at (853, 340) on iframe >> nth=0 >> internal:control=enter-frame >> xpath=//label[contains(text()
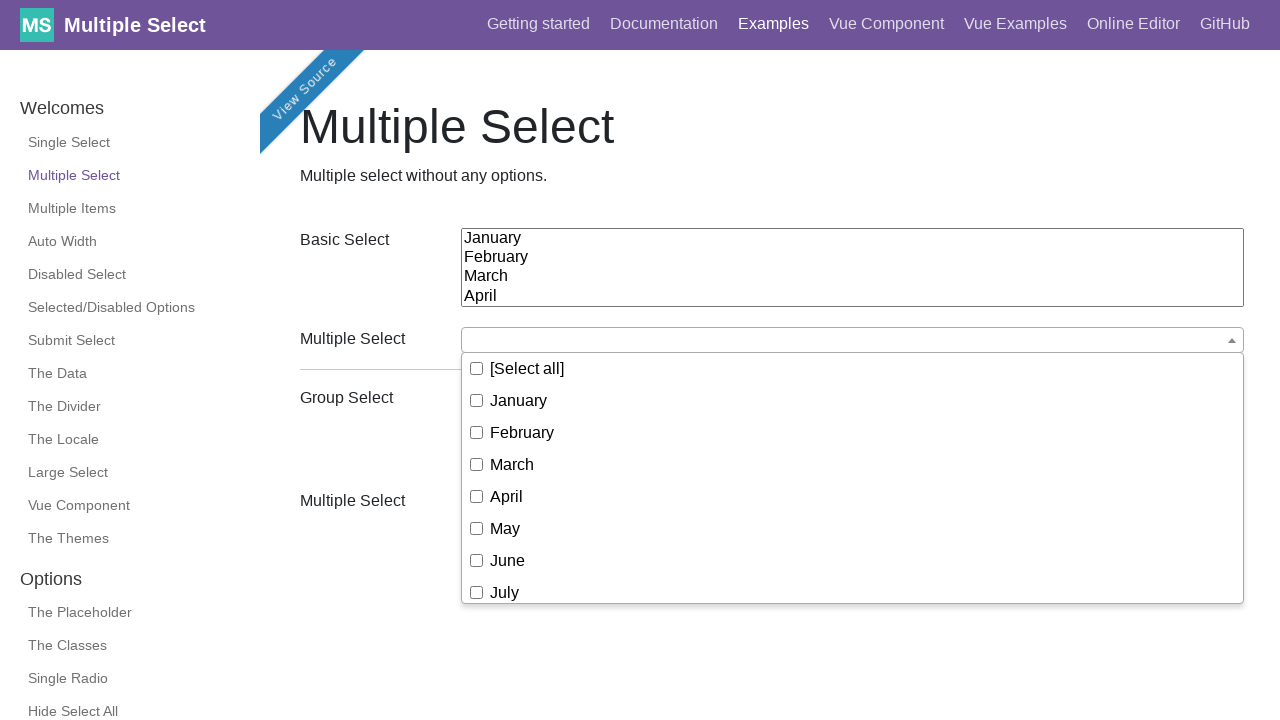

Waited for first dropdown option to be visible
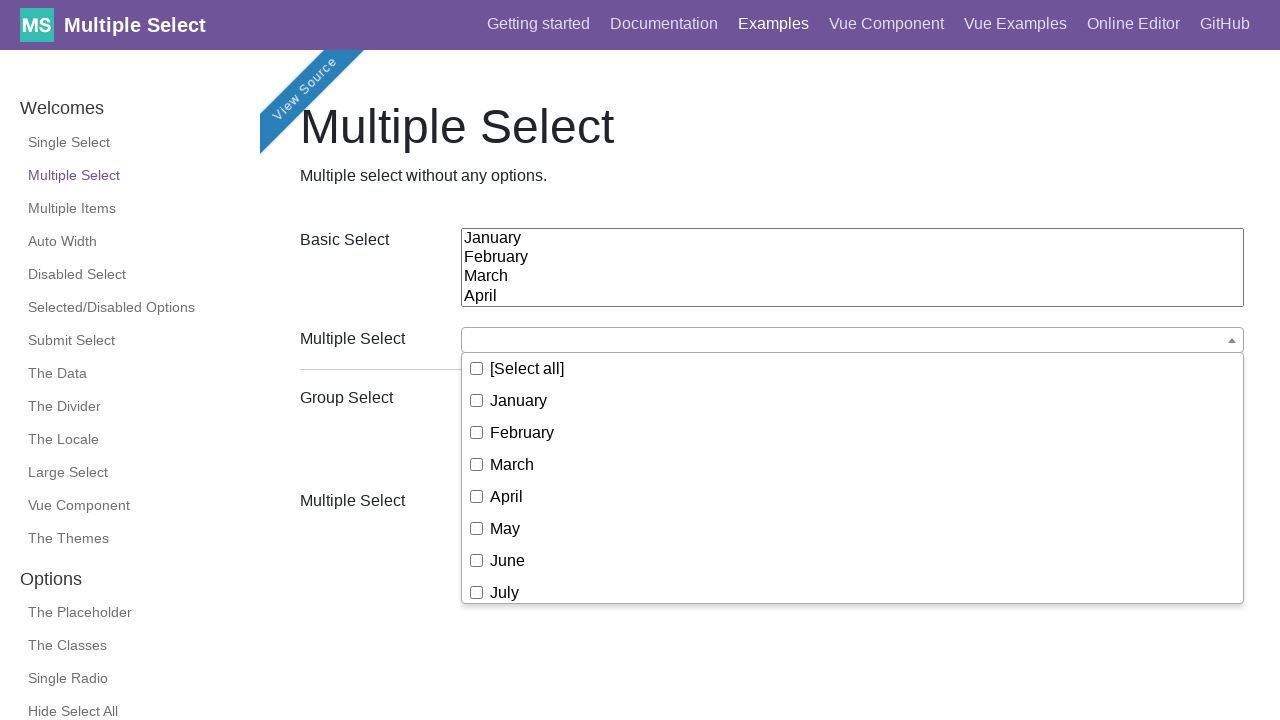

Verified that dropdown options are displayed (count > 0)
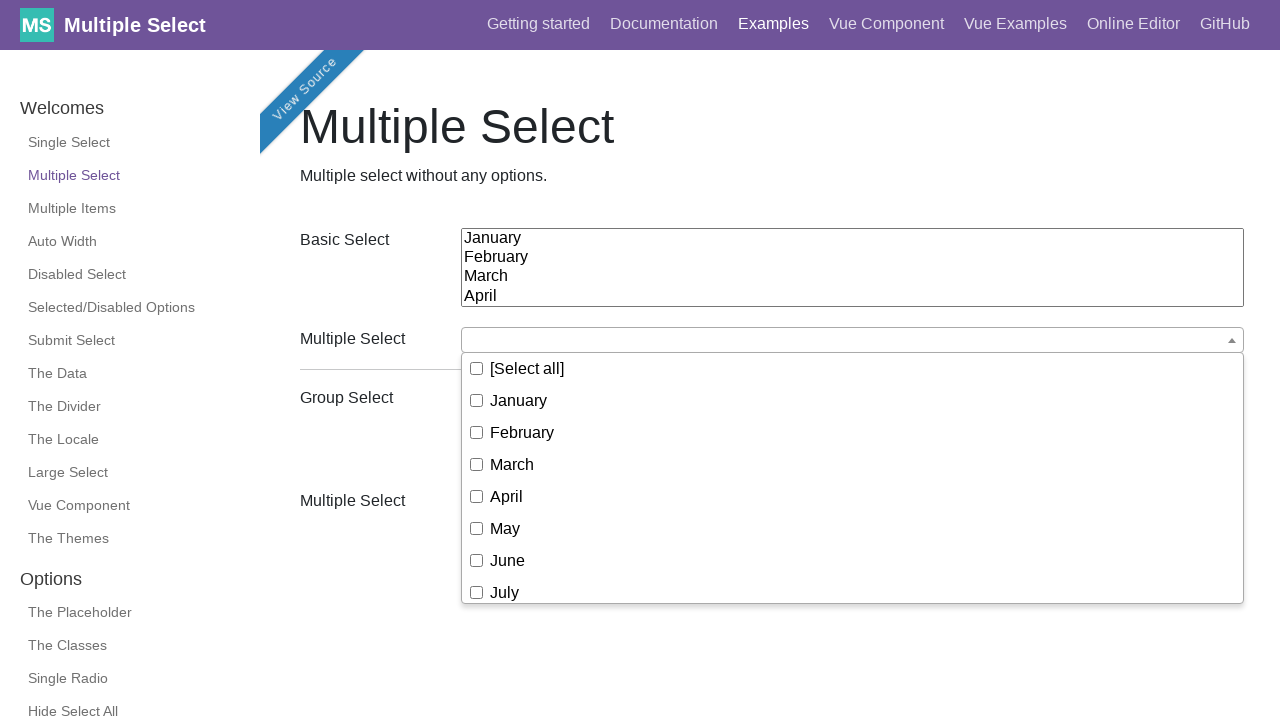

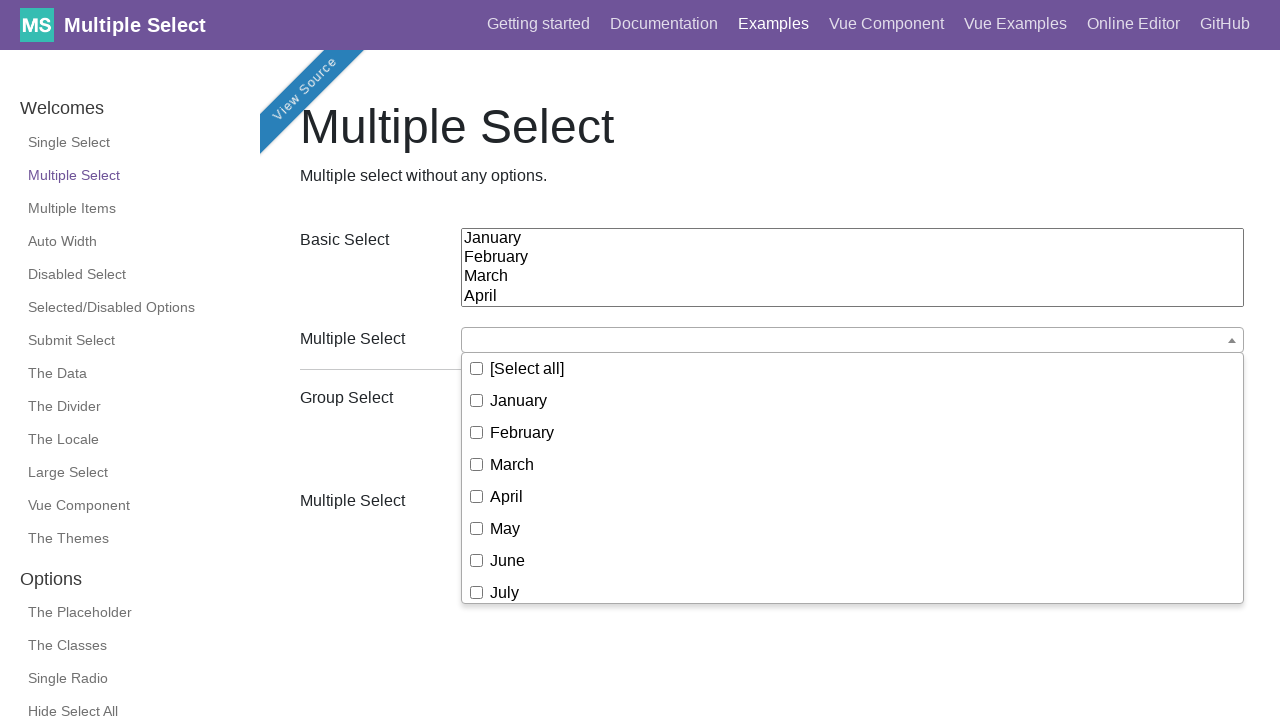